Tests a loading images page by waiting for a specific image element to load and verifying its presence

Starting URL: https://bonigarcia.dev/selenium-webdriver-java/loading-images.html

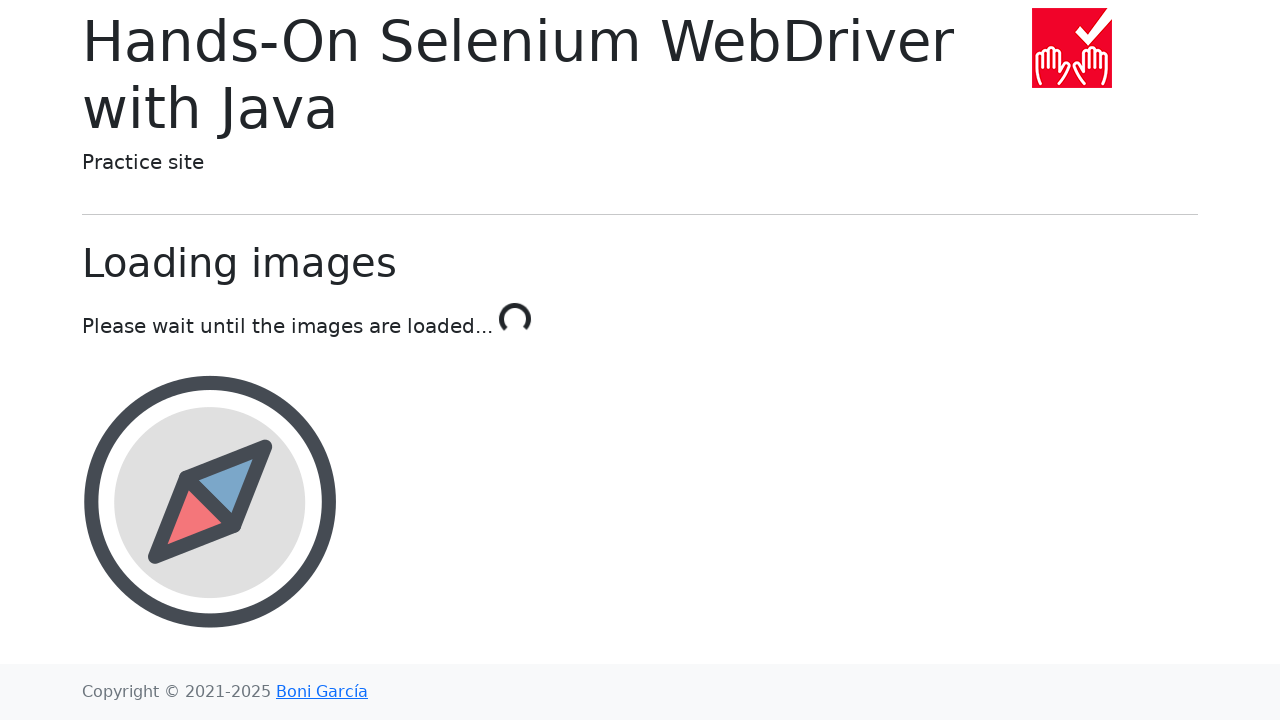

Waited for award image element to load and be visible
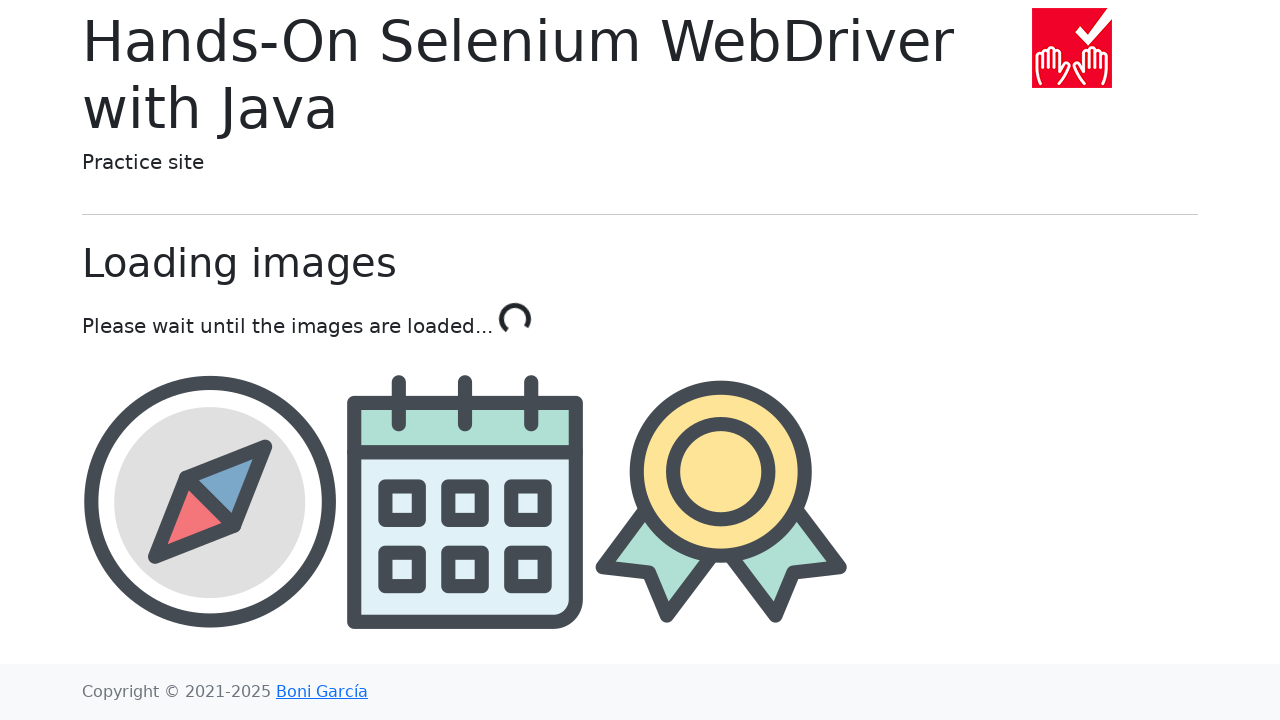

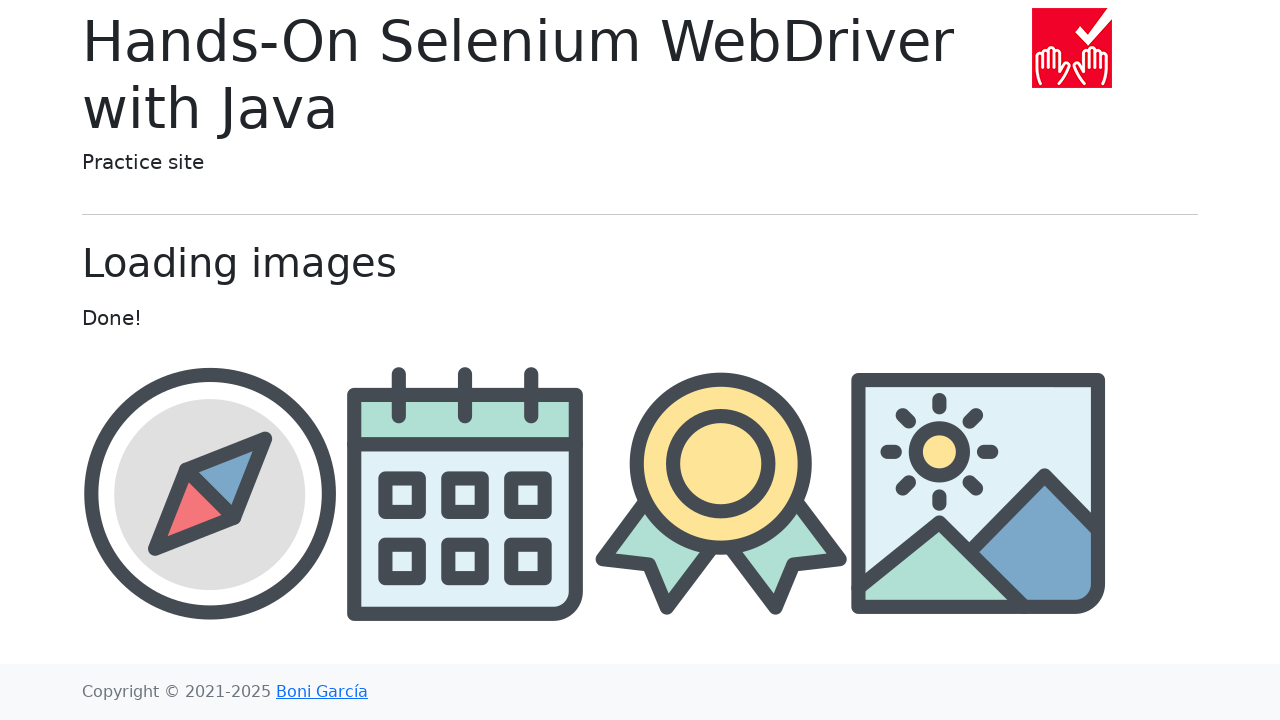